Tests prompt alert functionality by interacting with a prompt dialog, entering text, and dismissing it

Starting URL: https://www.leafground.com/alert.xhtml

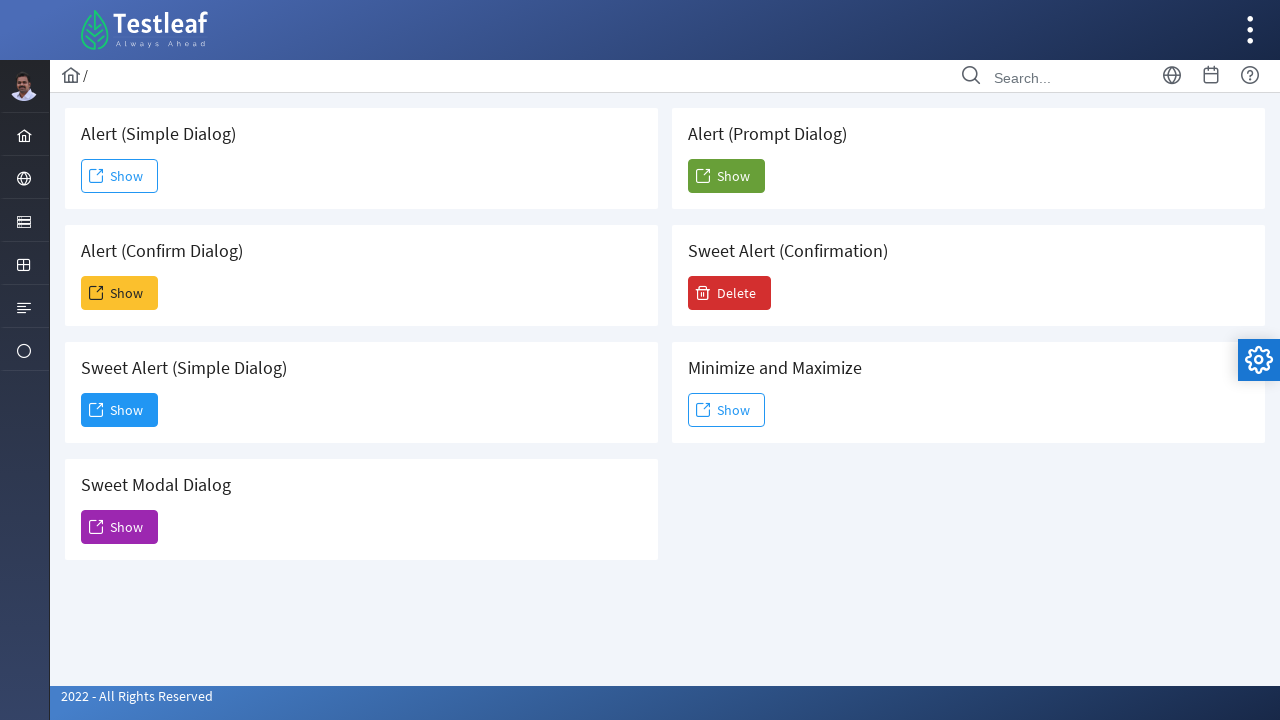

Clicked button to trigger prompt alert dialog at (703, 176) on xpath=//h5[text()=' Alert (Prompt Dialog)']/following::span
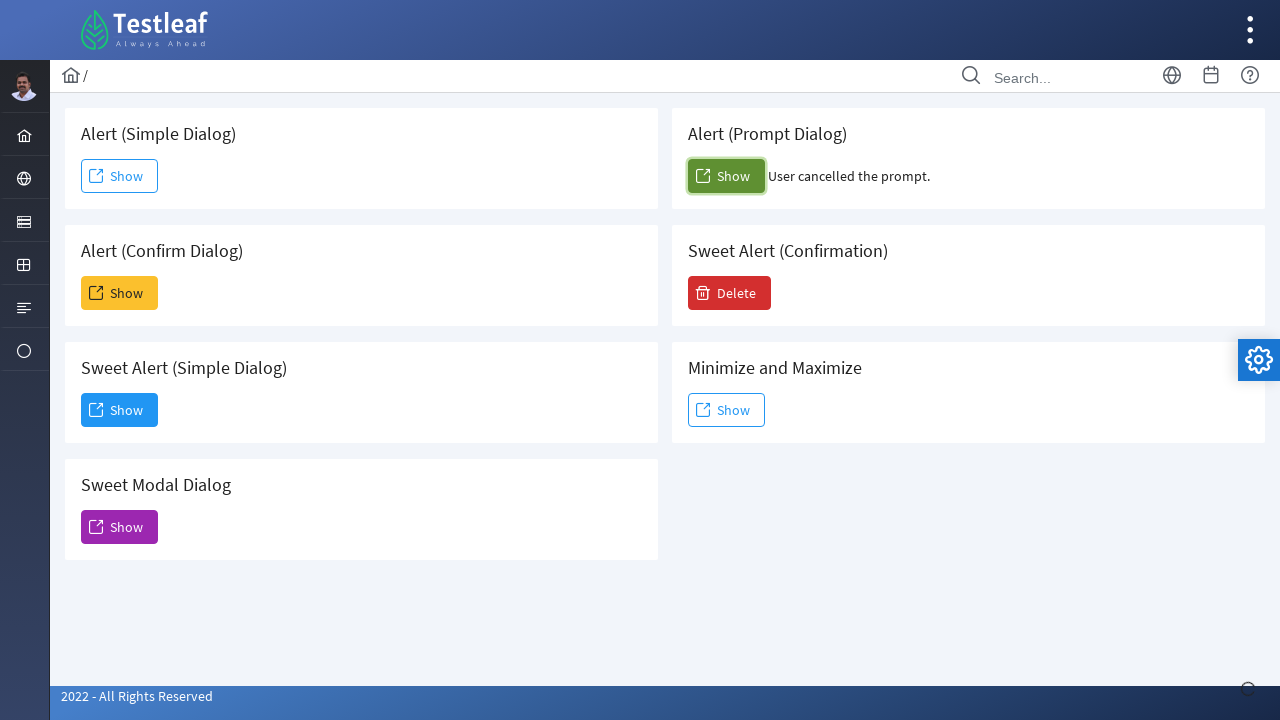

Set up dialog handler to dismiss prompt with text 'vicky'
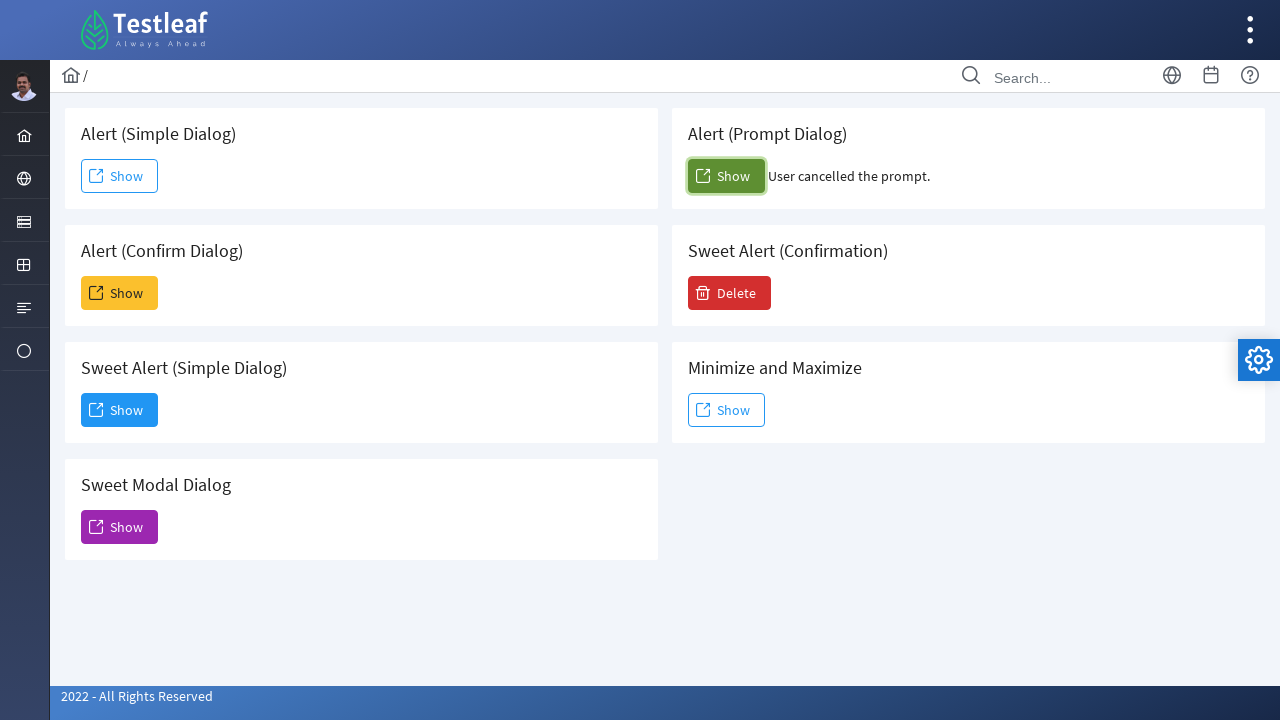

Waited for result text element to appear
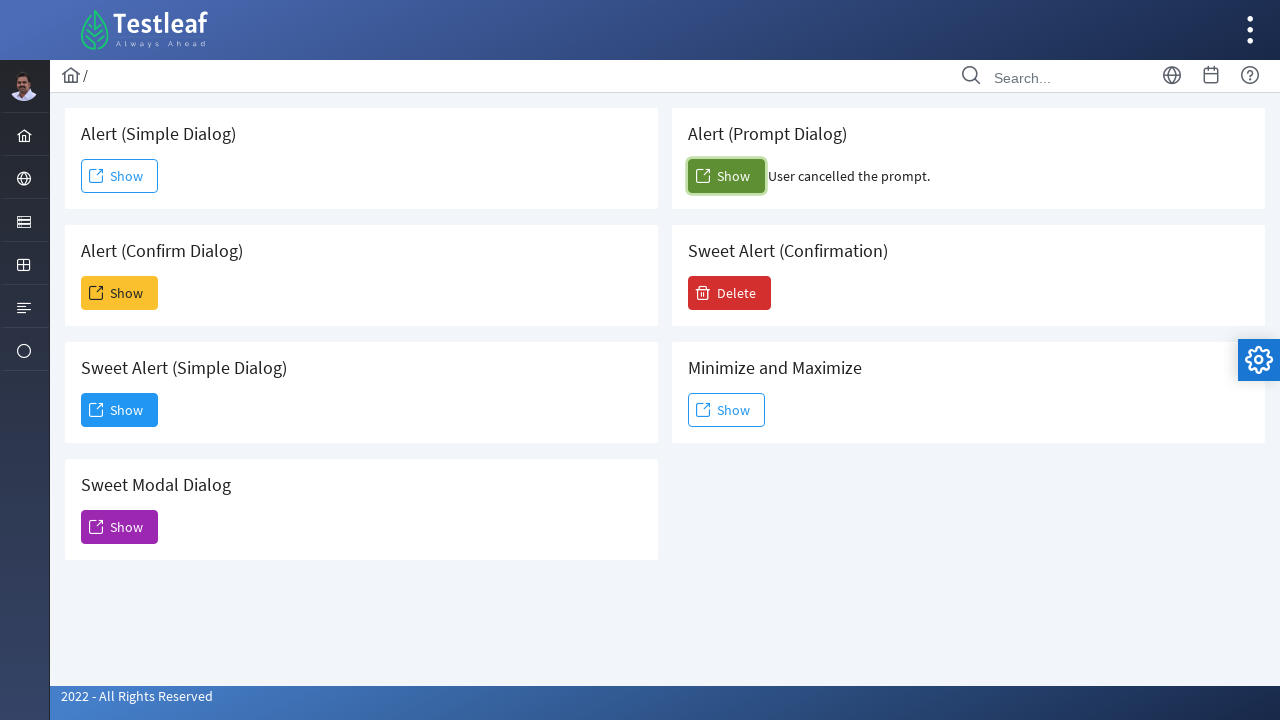

Retrieved result text content after dismissing prompt
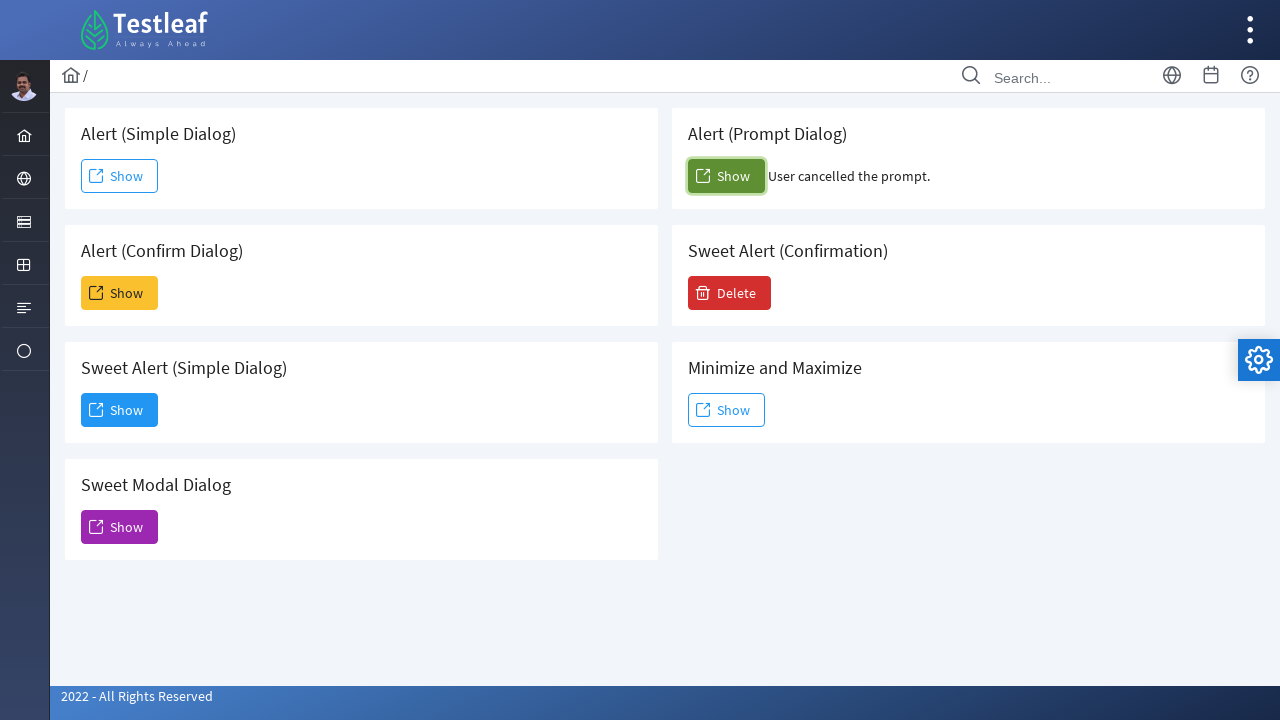

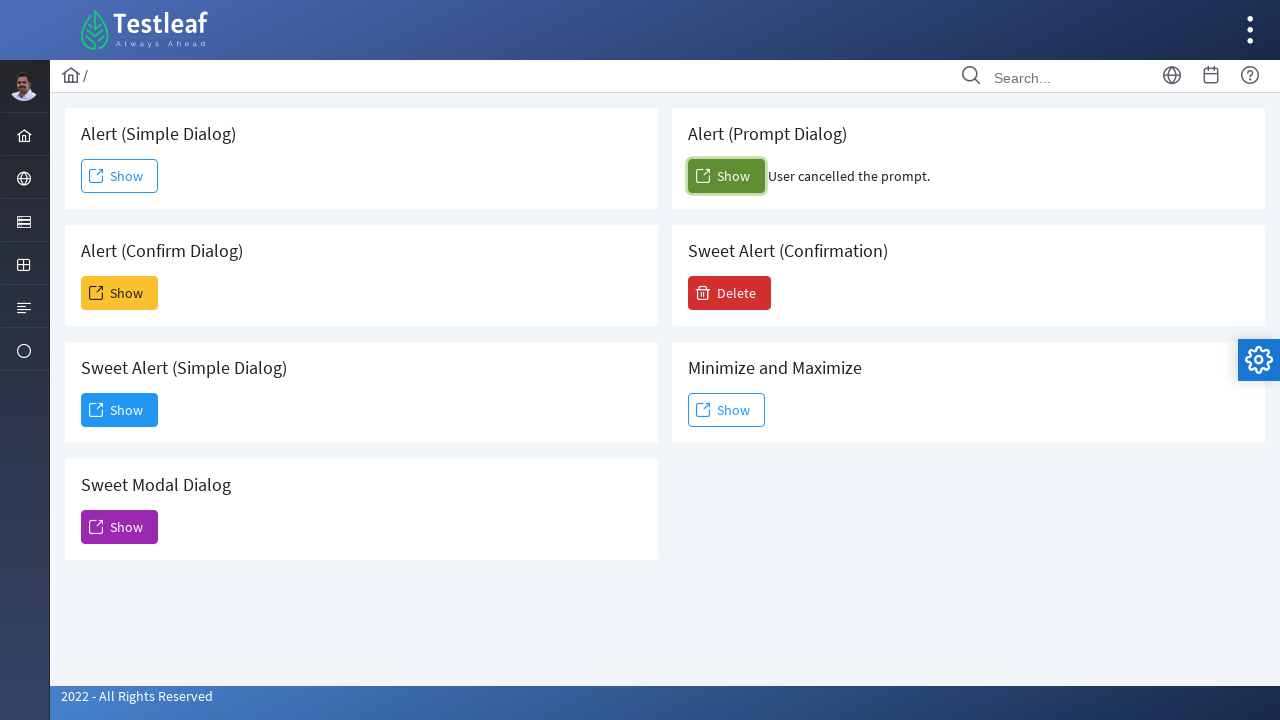